Clicks the login submit button by hovering and then clicking

Starting URL: https://portaldev.cms.gov/portal/

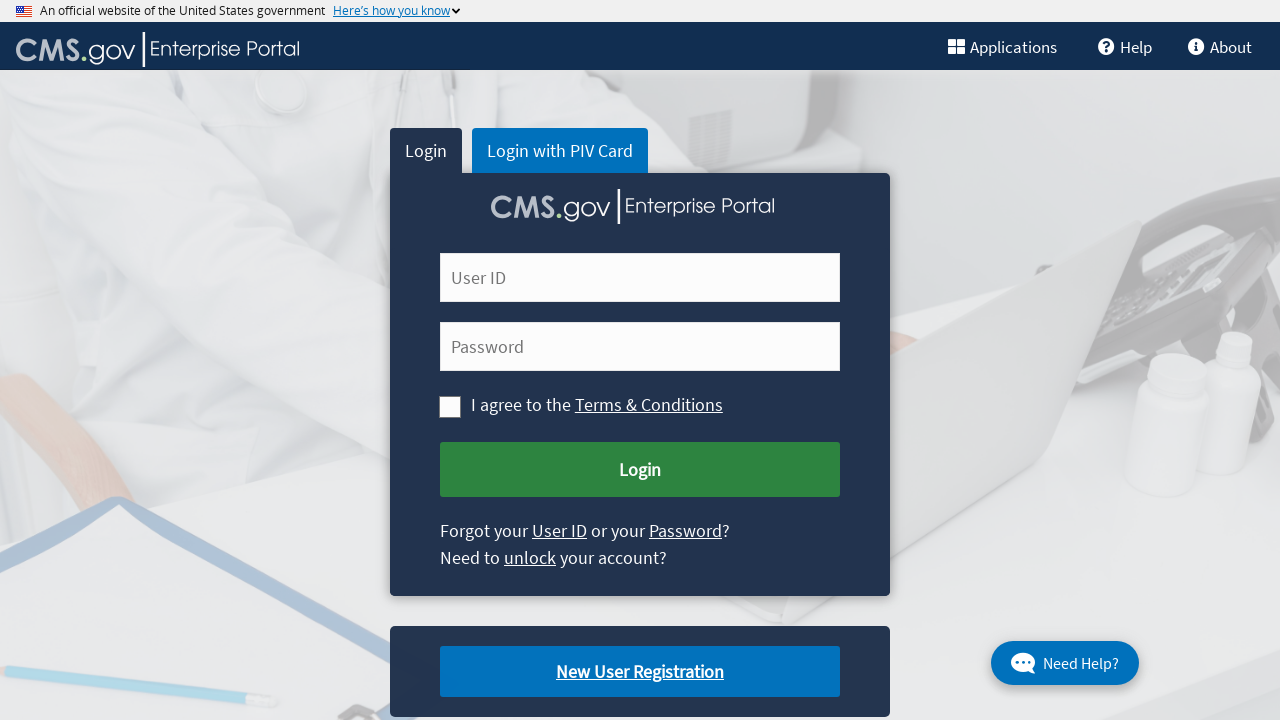

Hovered over login submit button at (640, 470) on xpath=//button[@id='cms-login-submit']
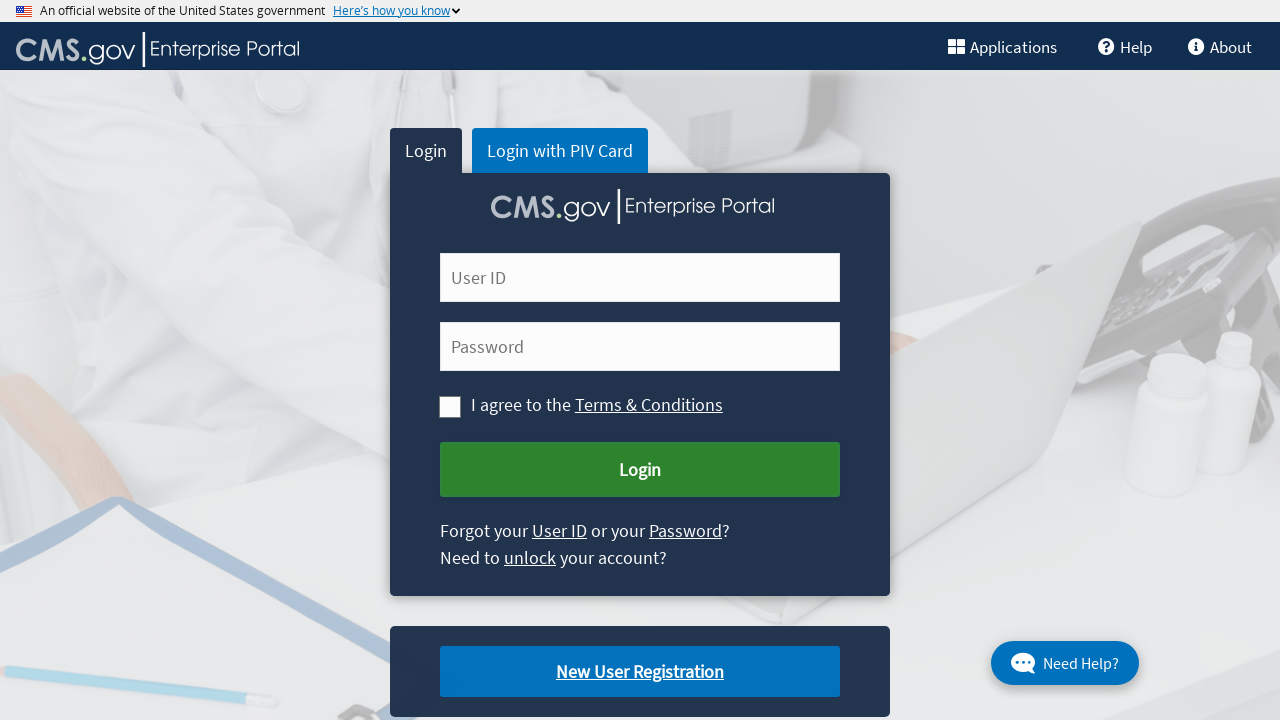

Clicked login submit button at (640, 470) on xpath=//button[@id='cms-login-submit']
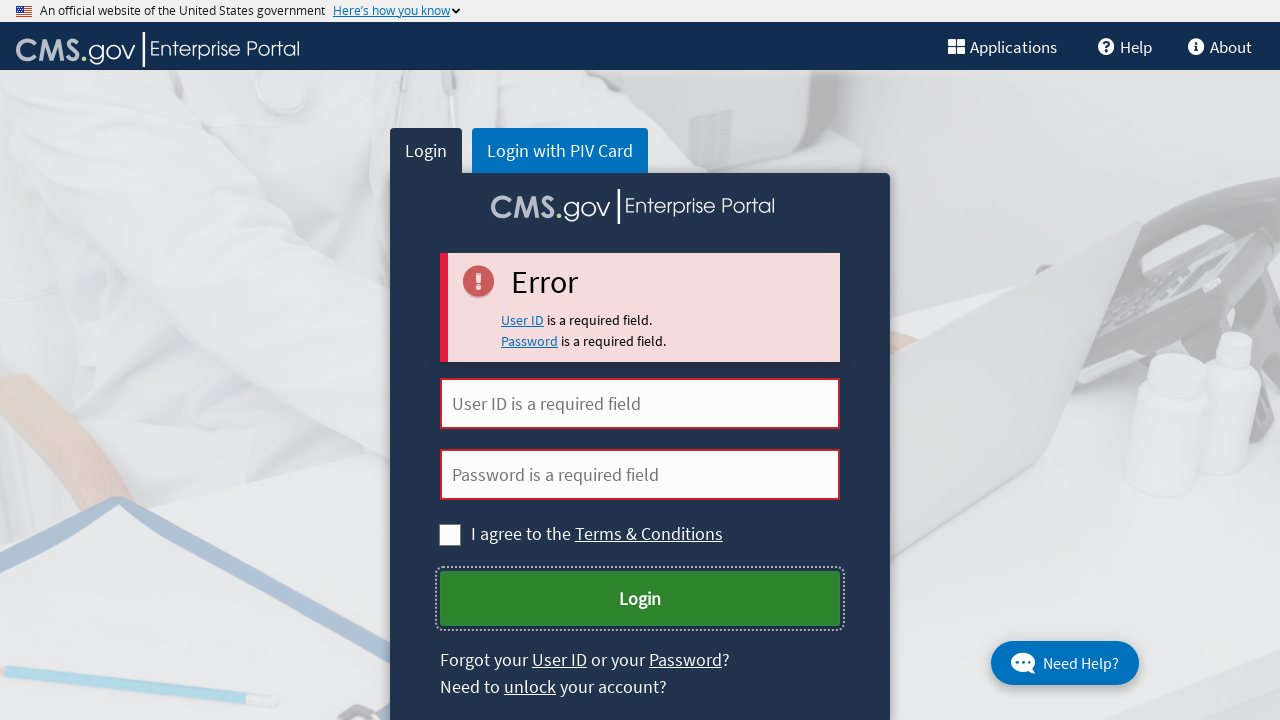

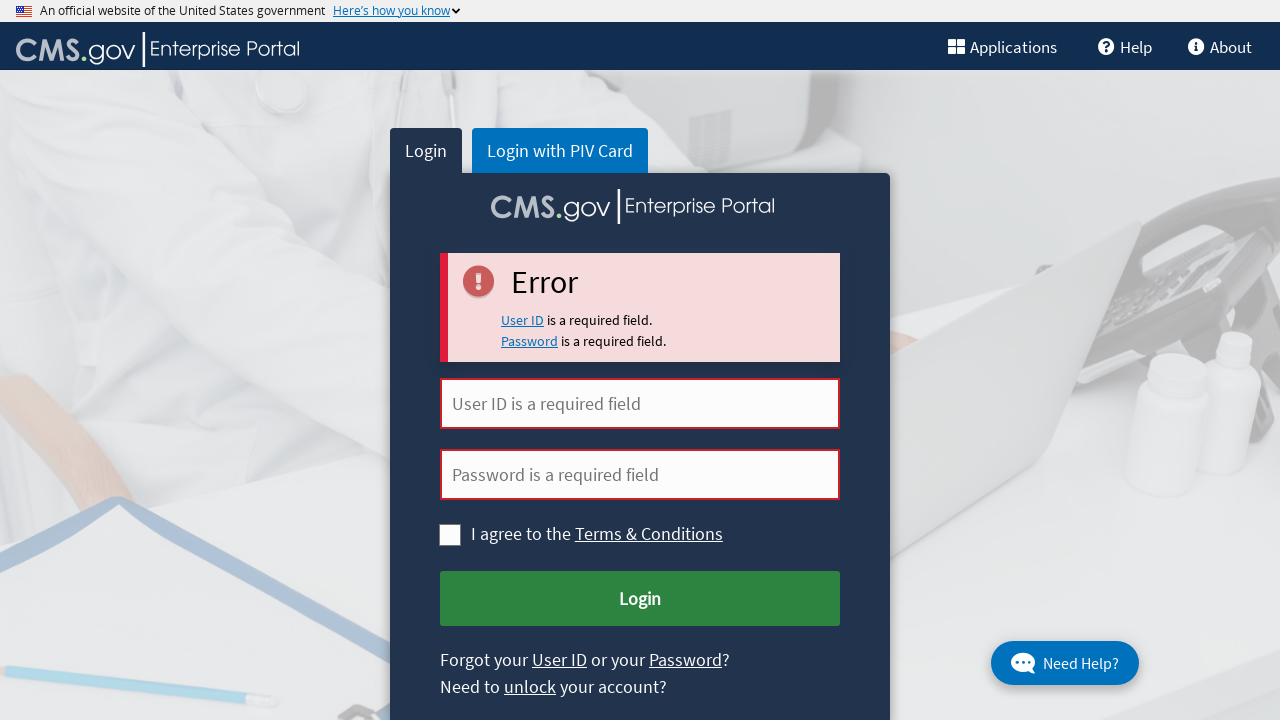